Visits DuckDuckGo search engine, verifies the page loads, enters a search query "selenium" into the search box, and submits the search to view results.

Starting URL: https://duckduckgo.com/

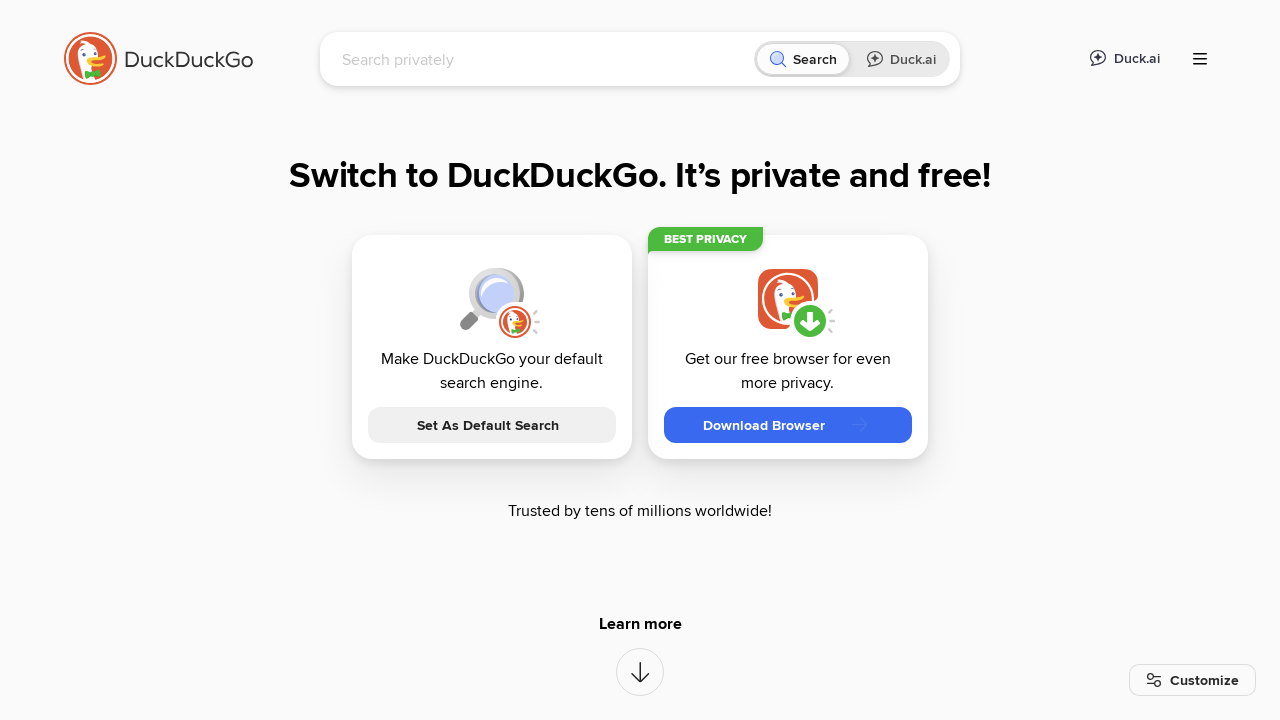

Verified DuckDuckGo page loaded with correct title
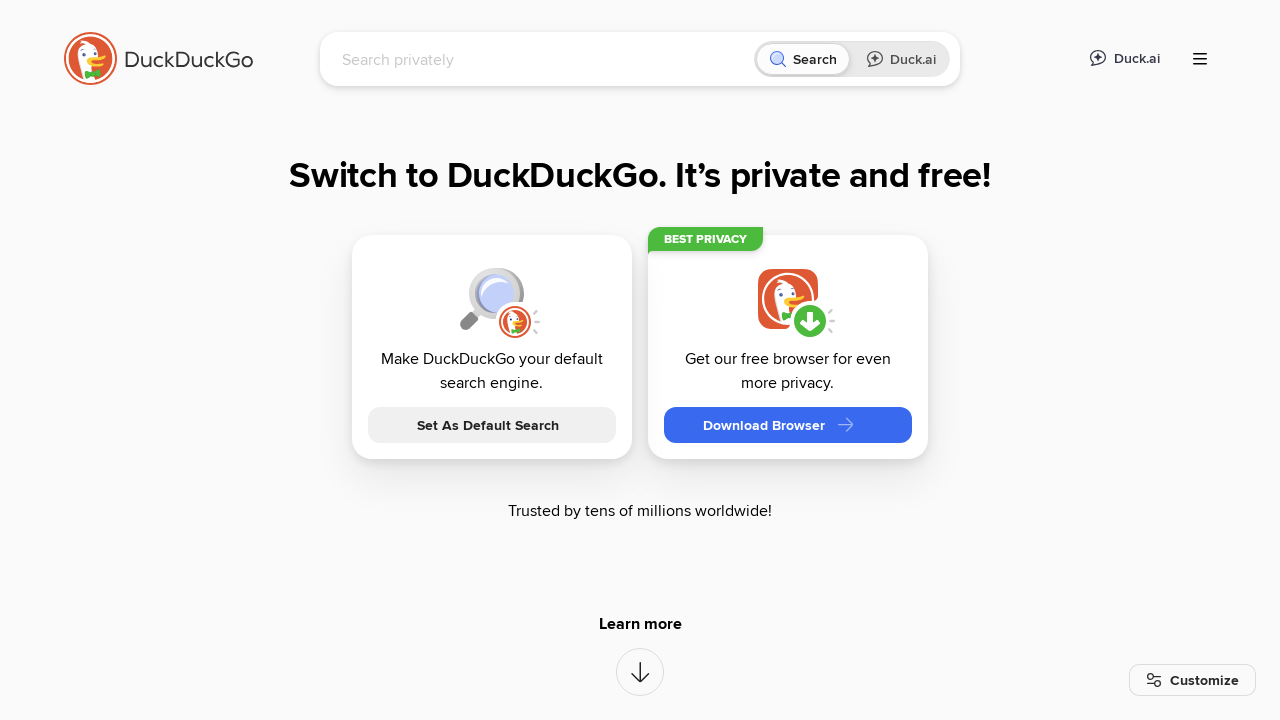

Search input field loaded and is present
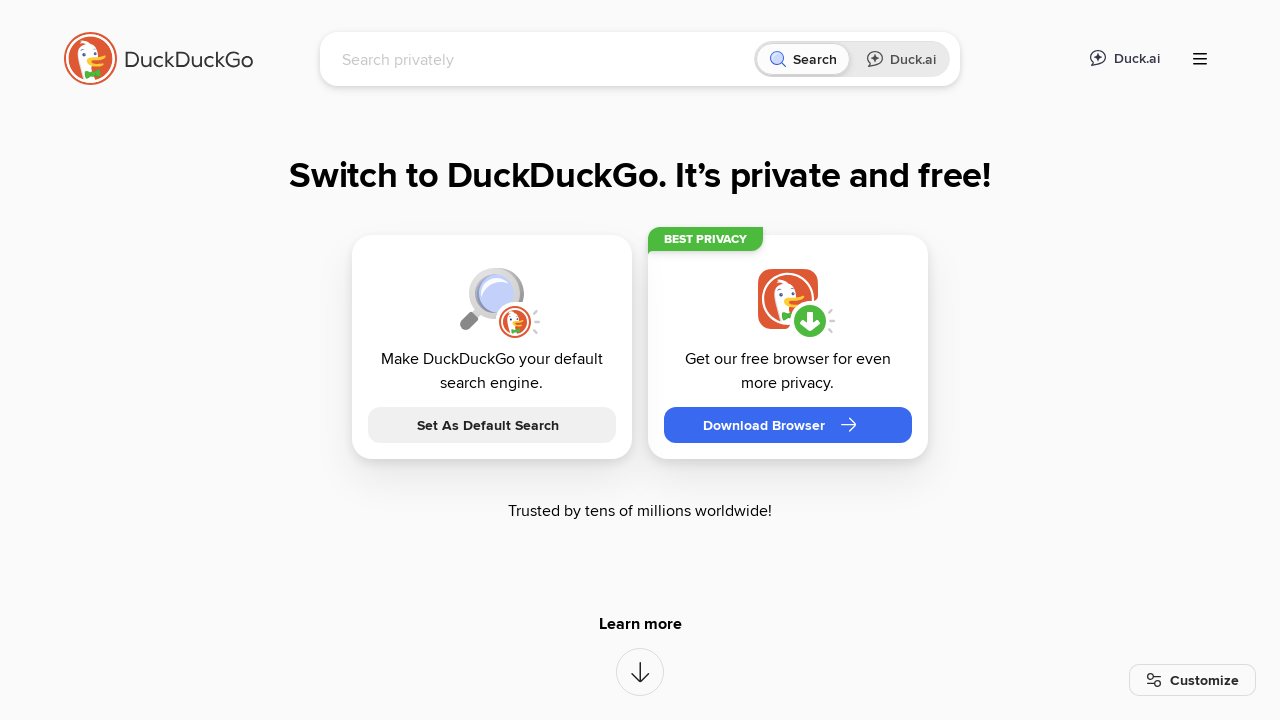

Entered 'selenium' into the search field on input[name='q']
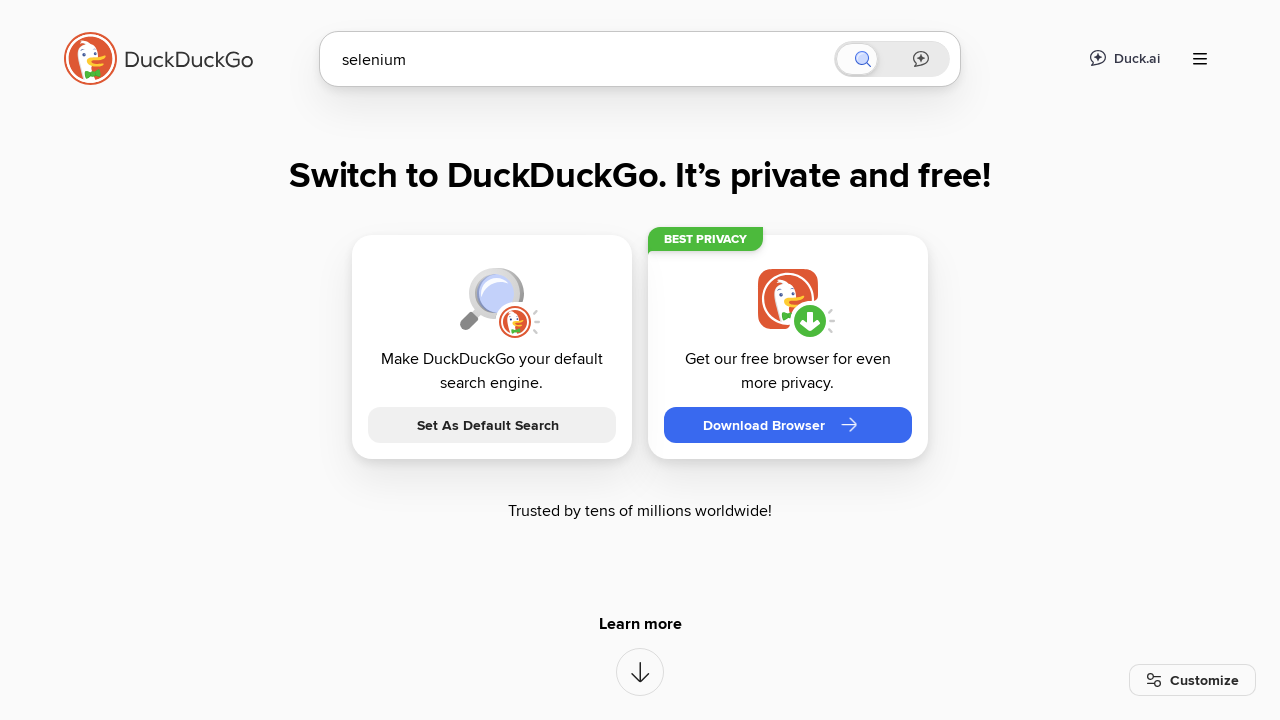

Pressed Enter to submit the search query on input[name='q']
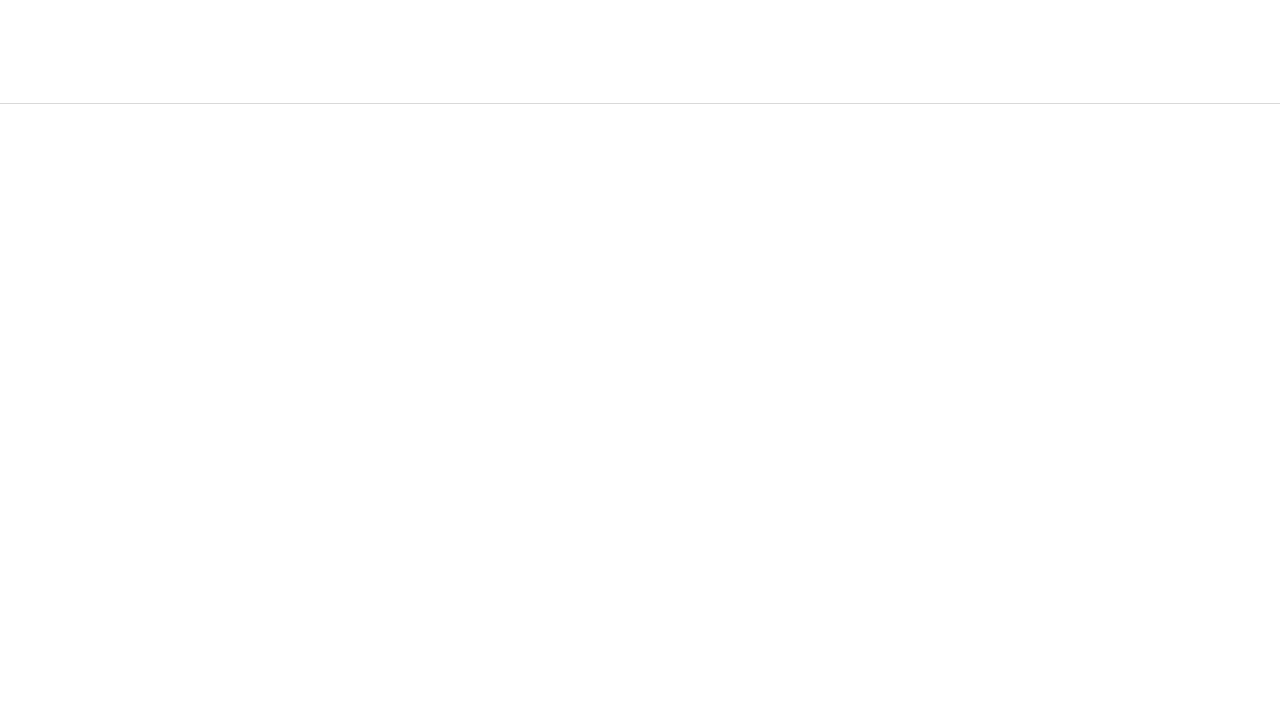

Search results page loaded with 'selenium' query confirmed
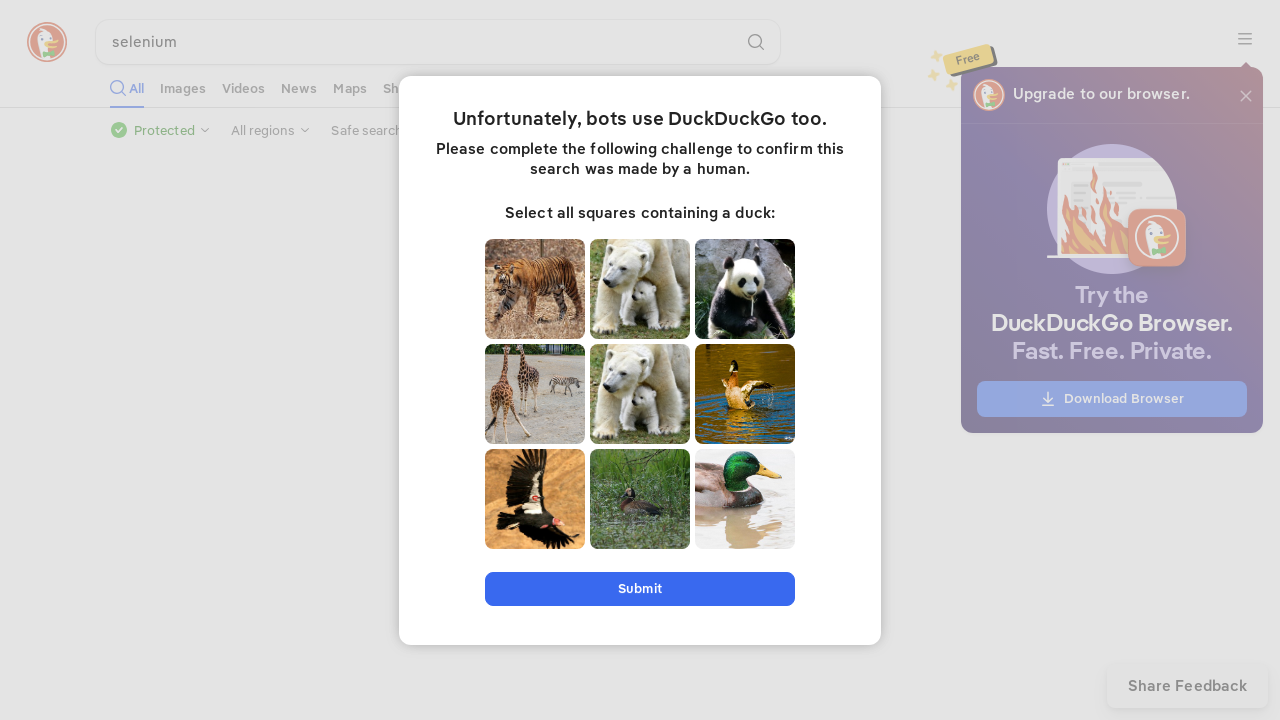

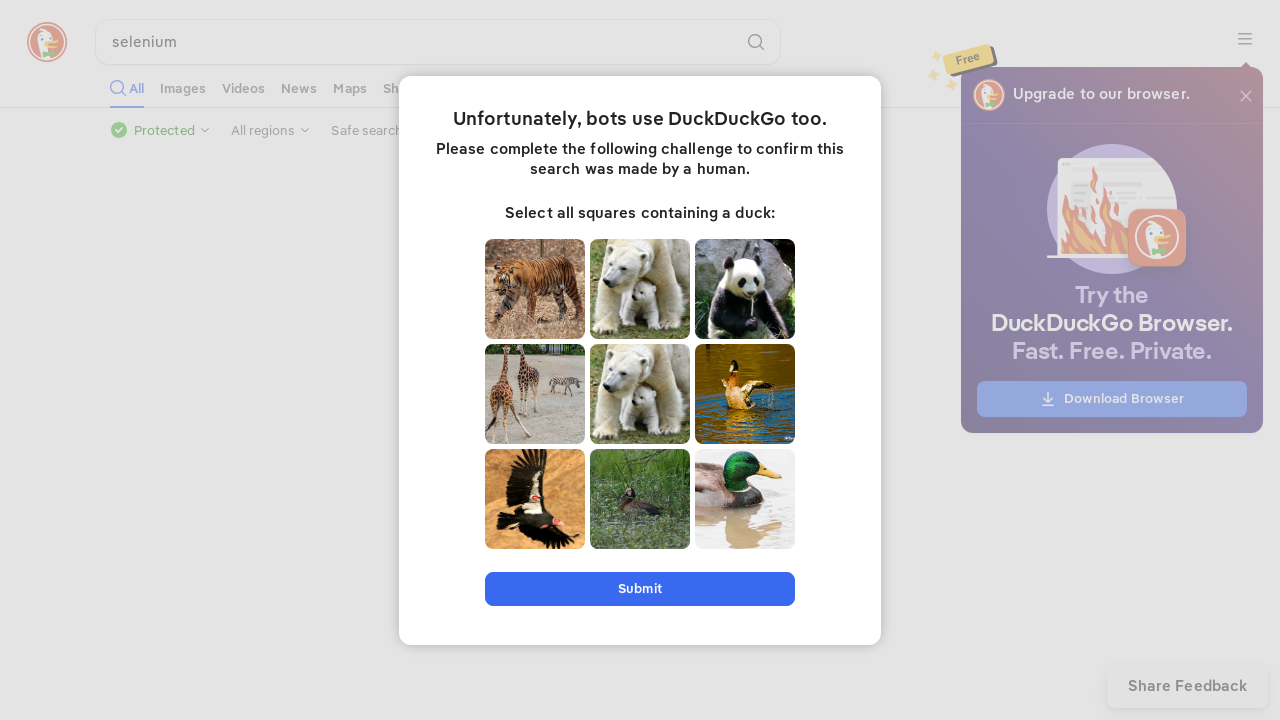